Tests opening a new window and switching between windows

Starting URL: https://rahulshettyacademy.com/AutomationPractice/

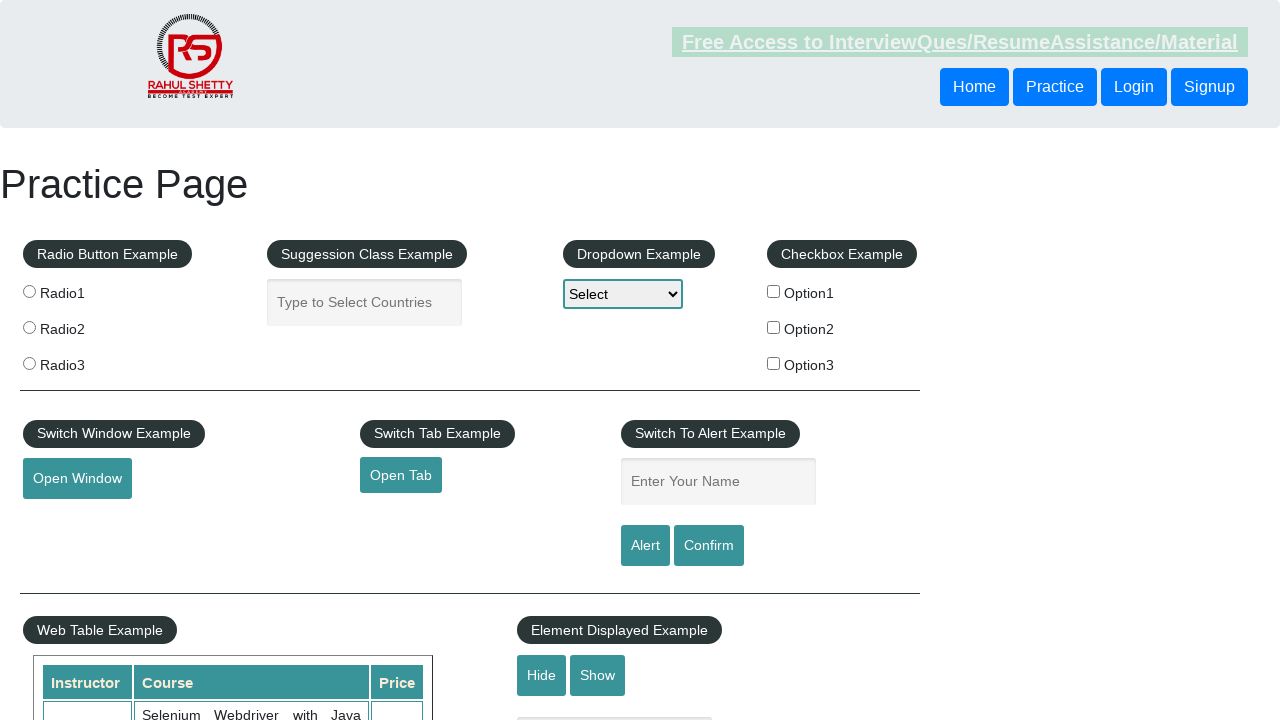

Clicked button to open new window at (77, 479) on #openwindow
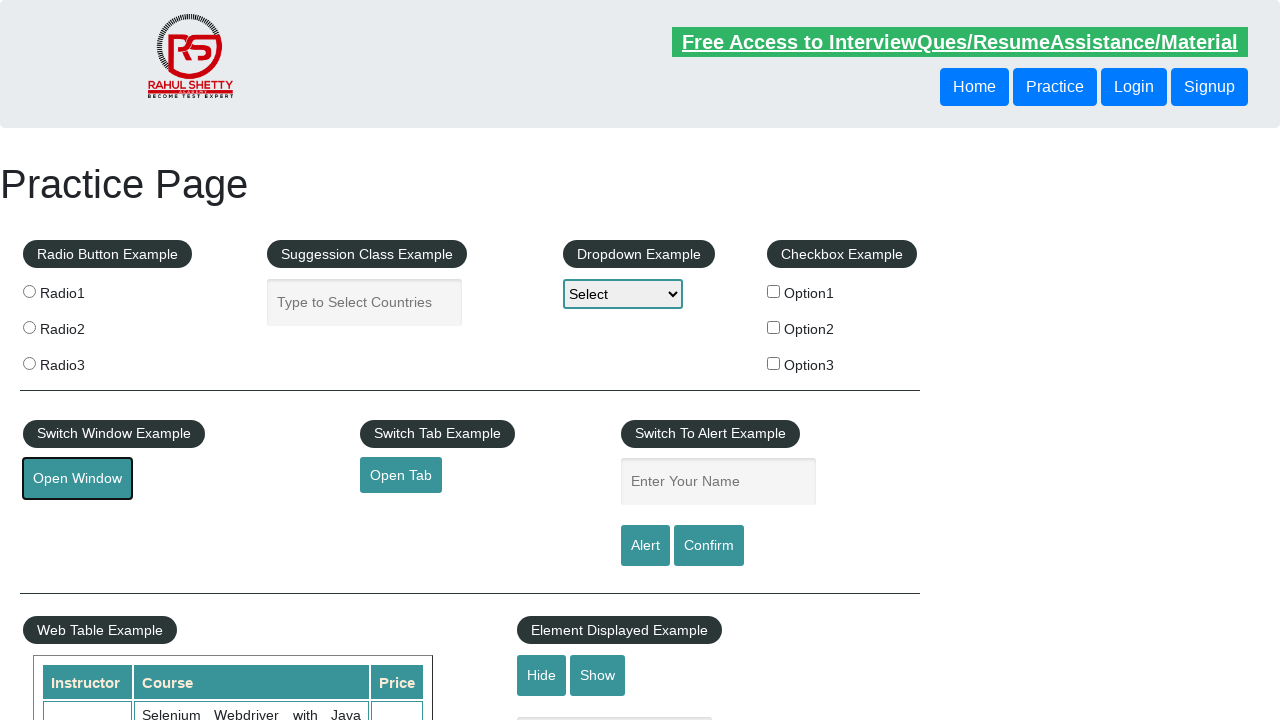

New window opened and captured
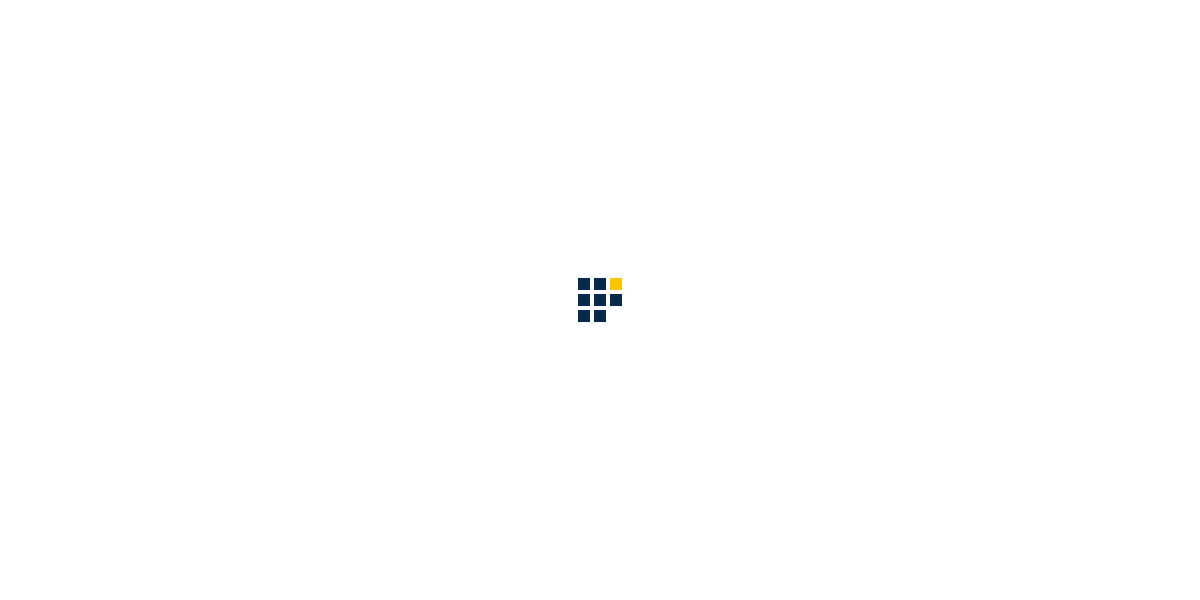

Retrieved new window title: QAClick Academy - A Testing Academy to Learn, Earn and Shine
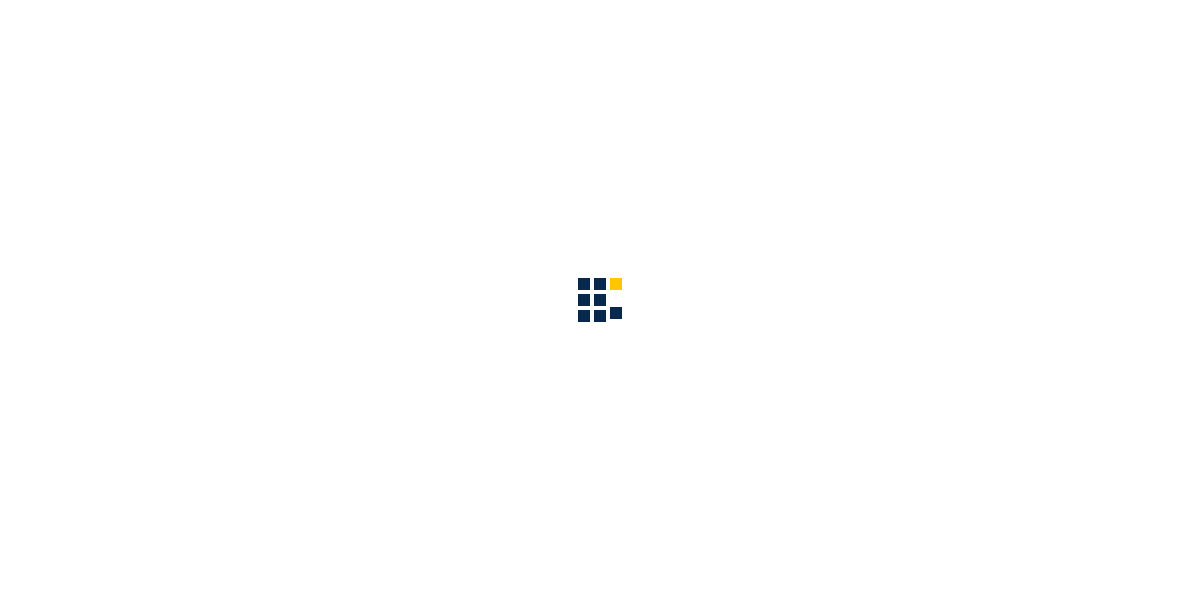

Closed new window
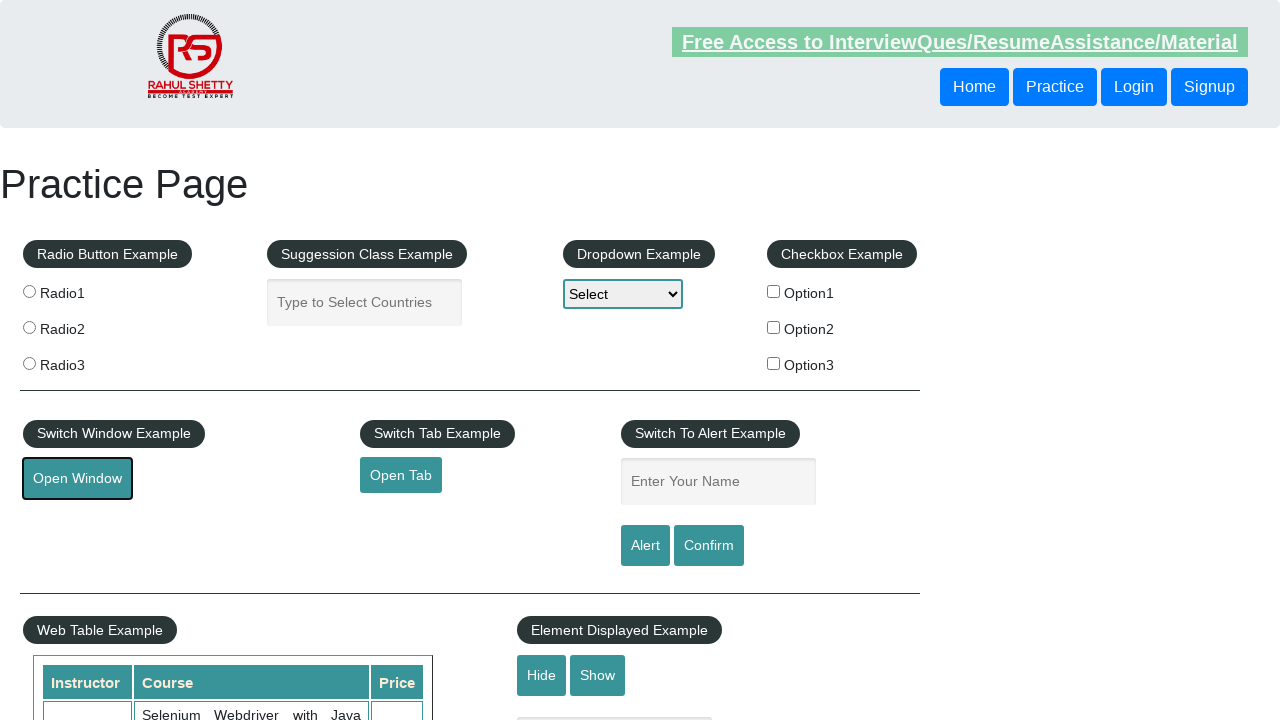

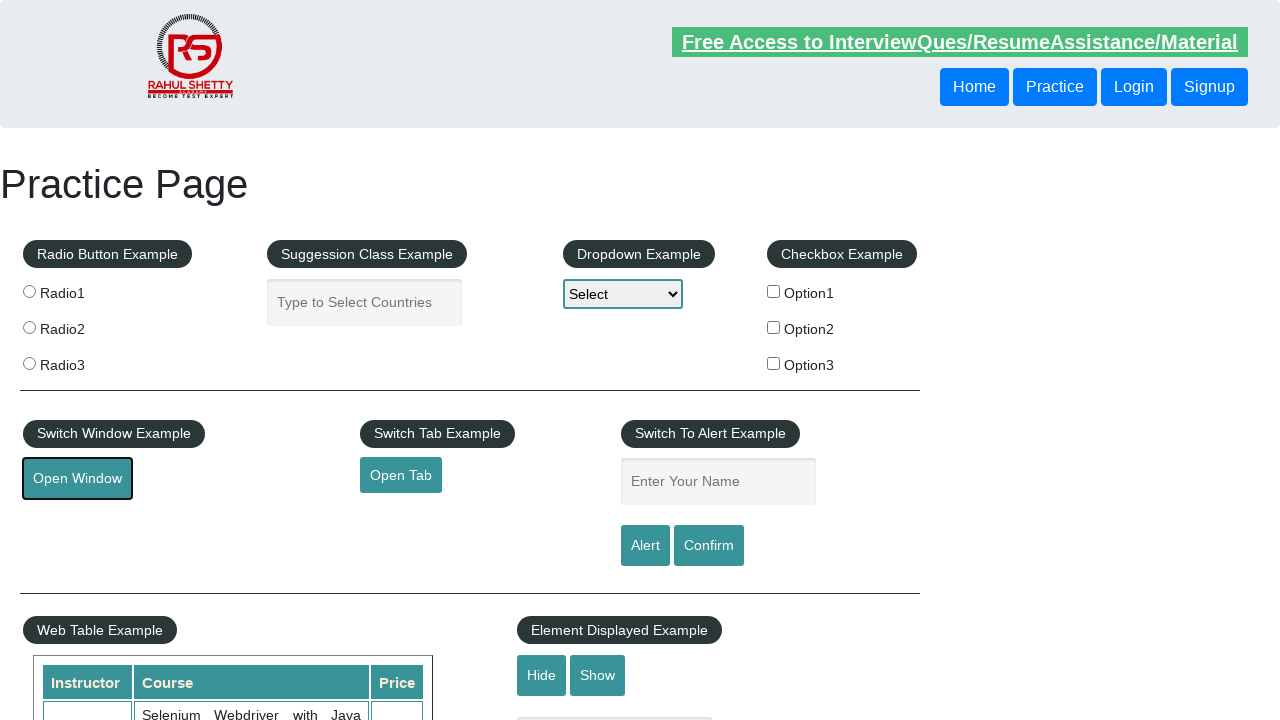